Navigates to 999.md marketplace, goes to the Transport section, then to the Autoturisme (Cars) section, and applies a car brand filter by searching and selecting a checkbox.

Starting URL: https://999.md

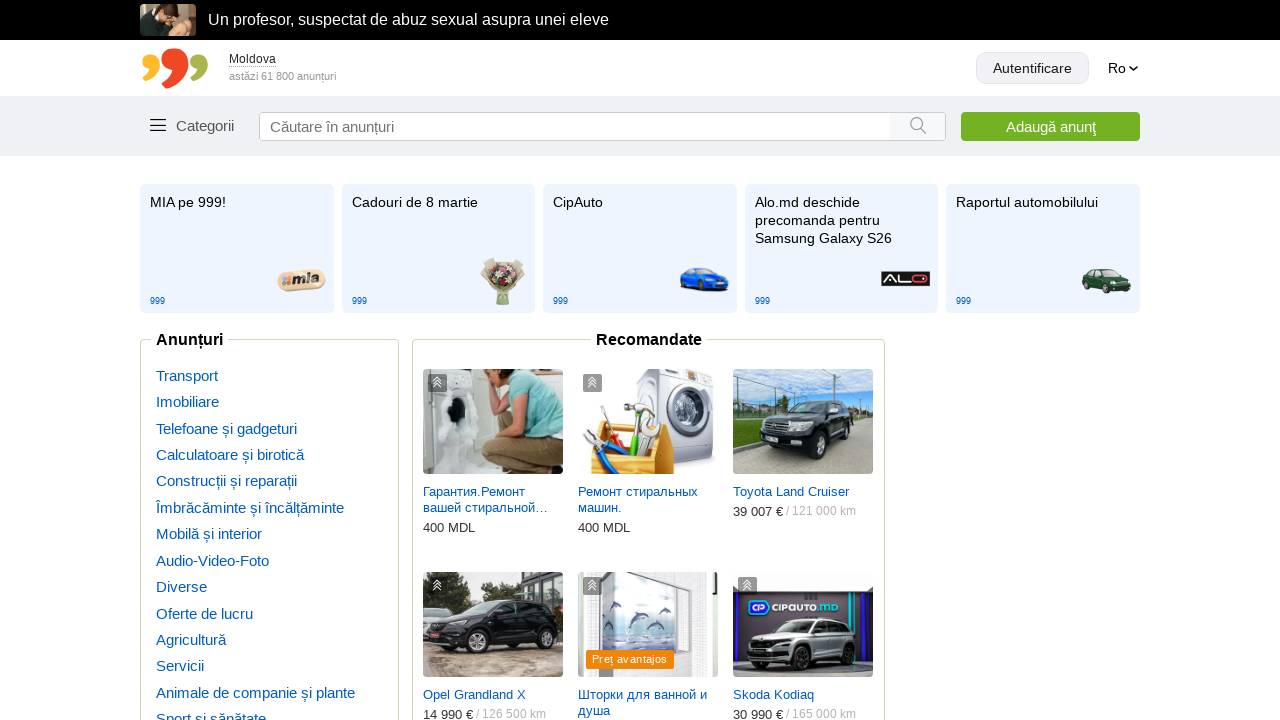

Clicked on Transport section link at (260, 376) on text=Transport
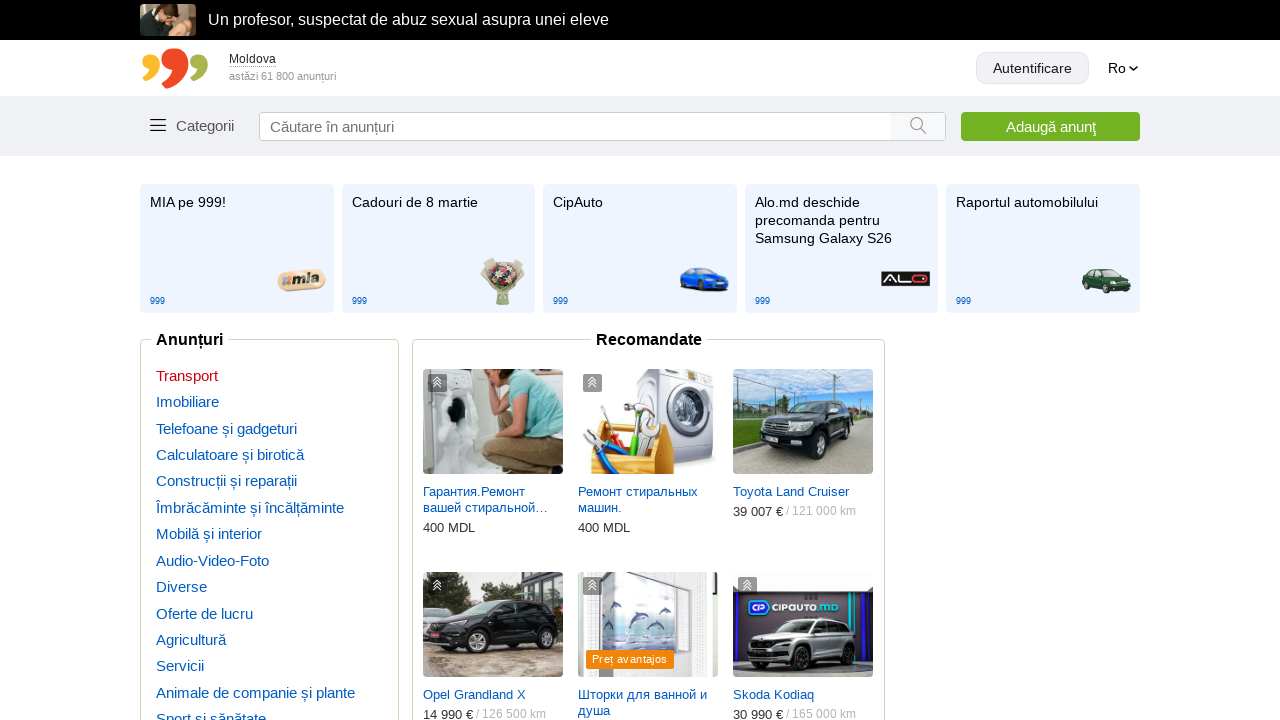

Autoturisme section loaded
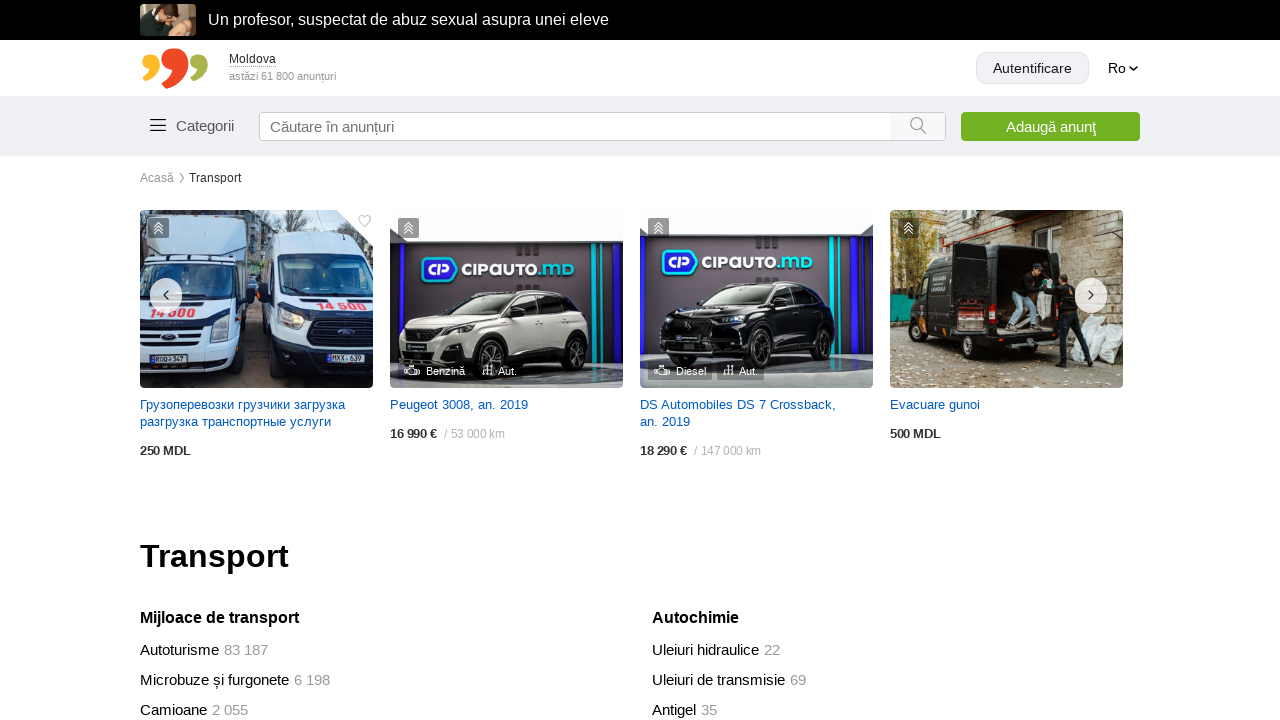

Clicked on Autoturisme (Cars) section link at (180, 650) on text=Autoturisme
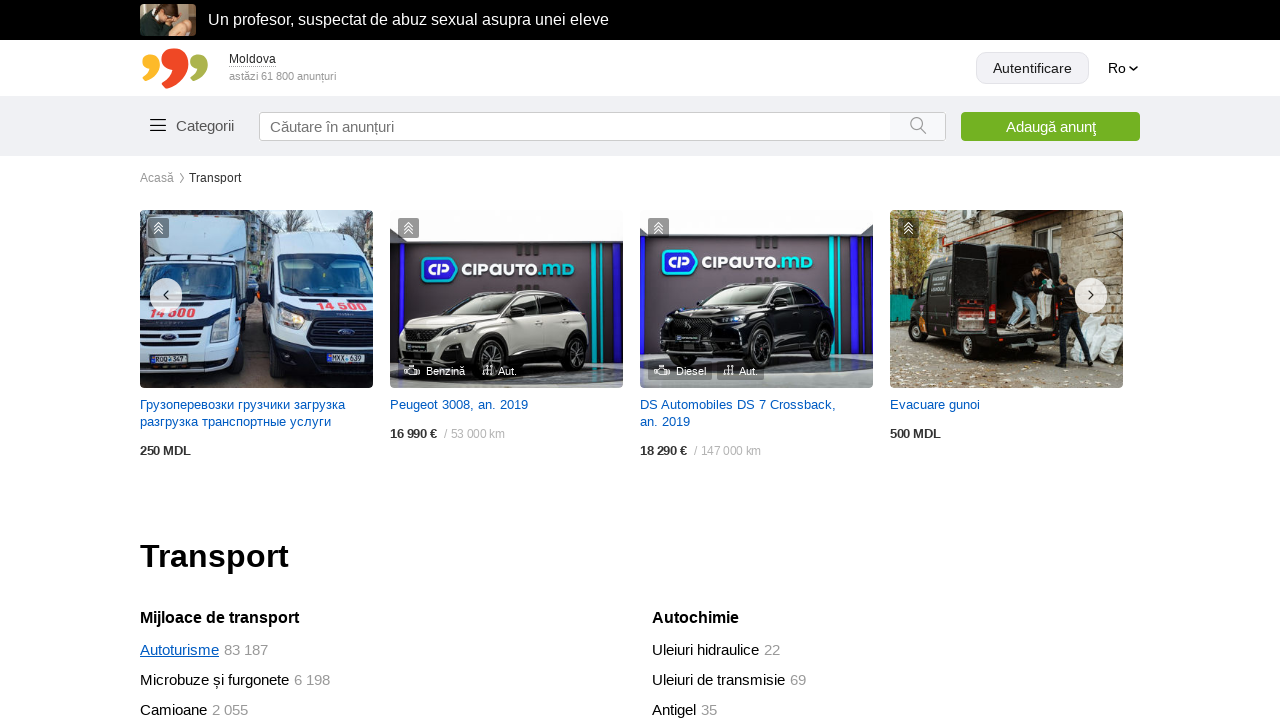

Brand search field is now available
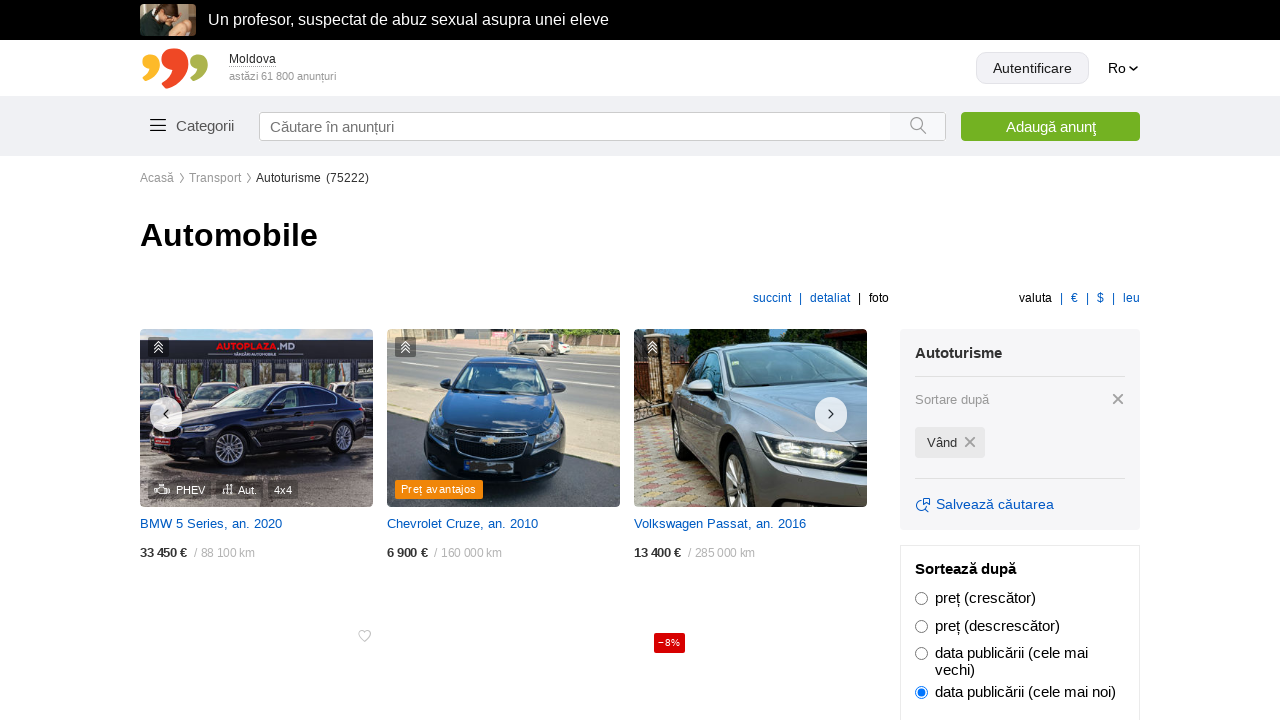

Filled brand search field with 'BMW' on .styles_search__input__1XW7W
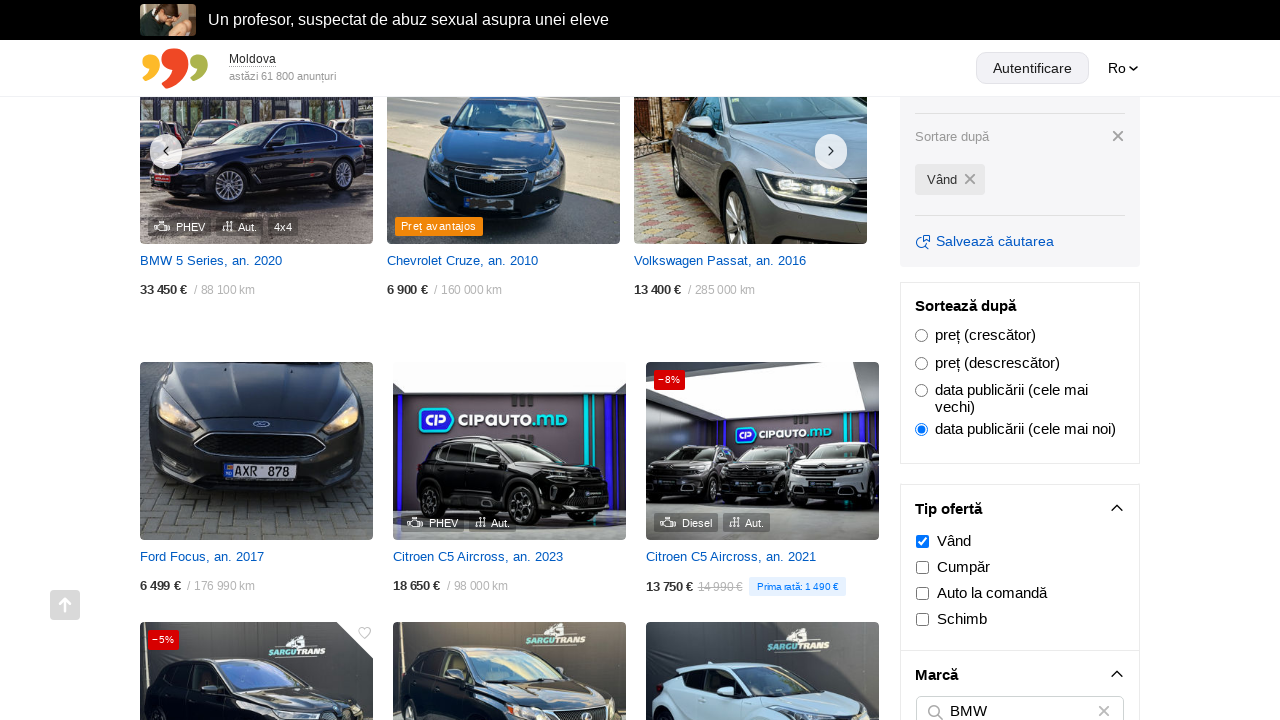

BMW brand checkbox is now available
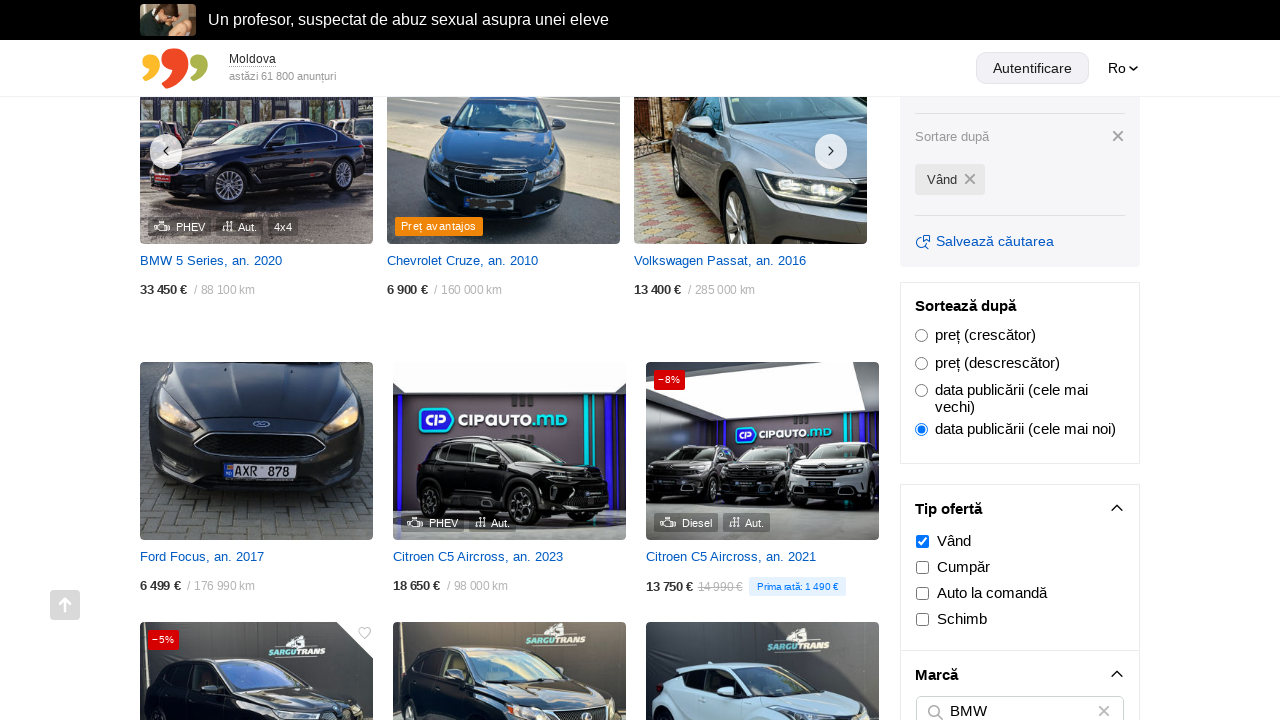

Clicked on BMW brand filter checkbox at (922, 360) on xpath=//div[./label[contains(text(), 'BMW')]]/input[@type='checkbox']
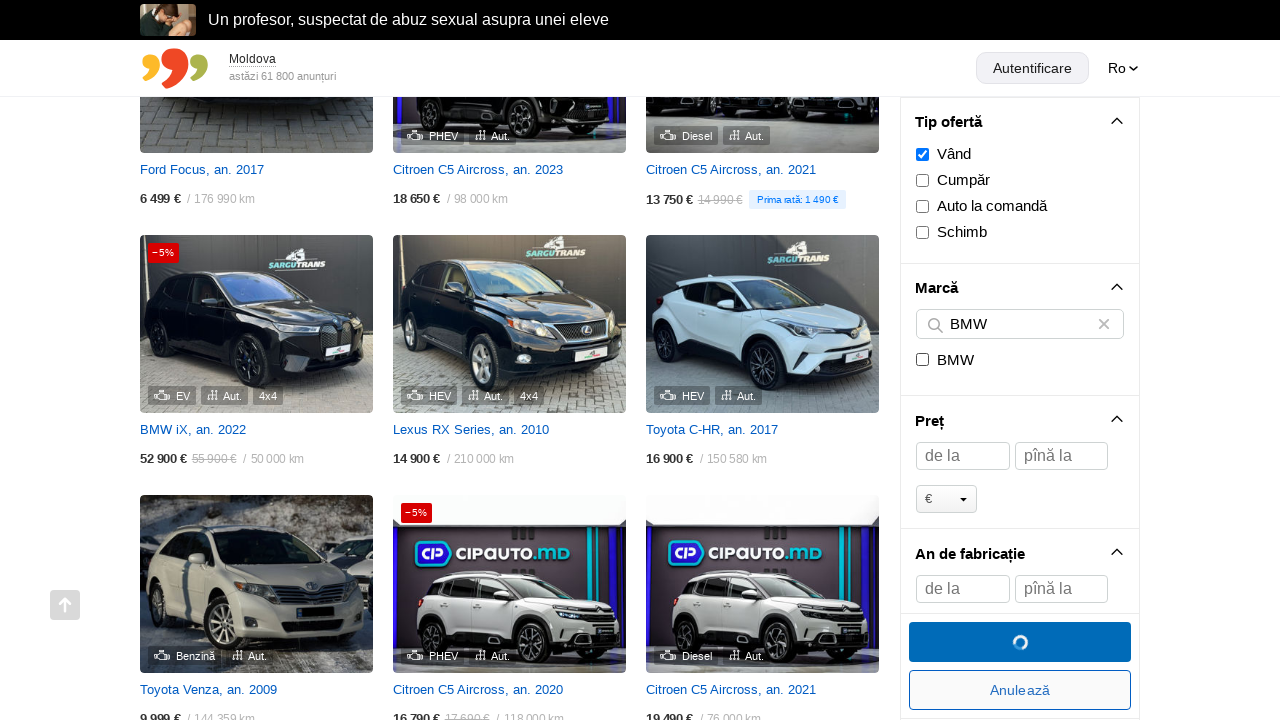

Car results loaded and pagination is available
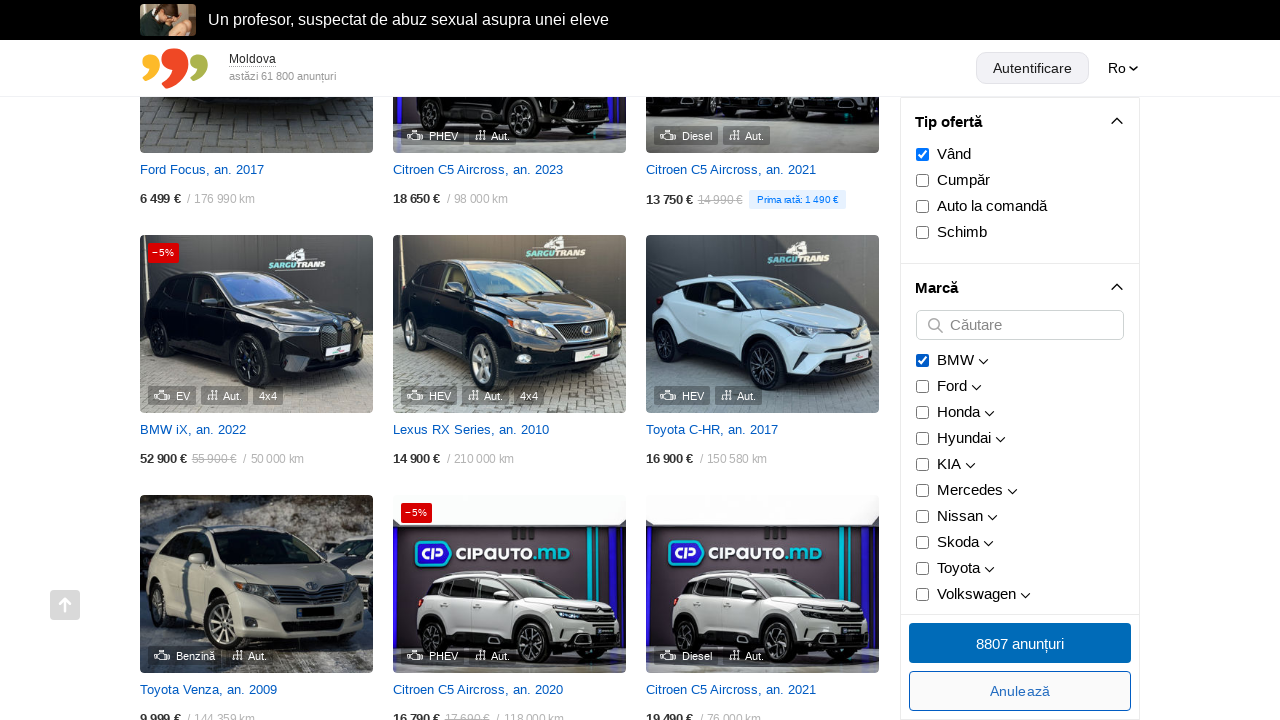

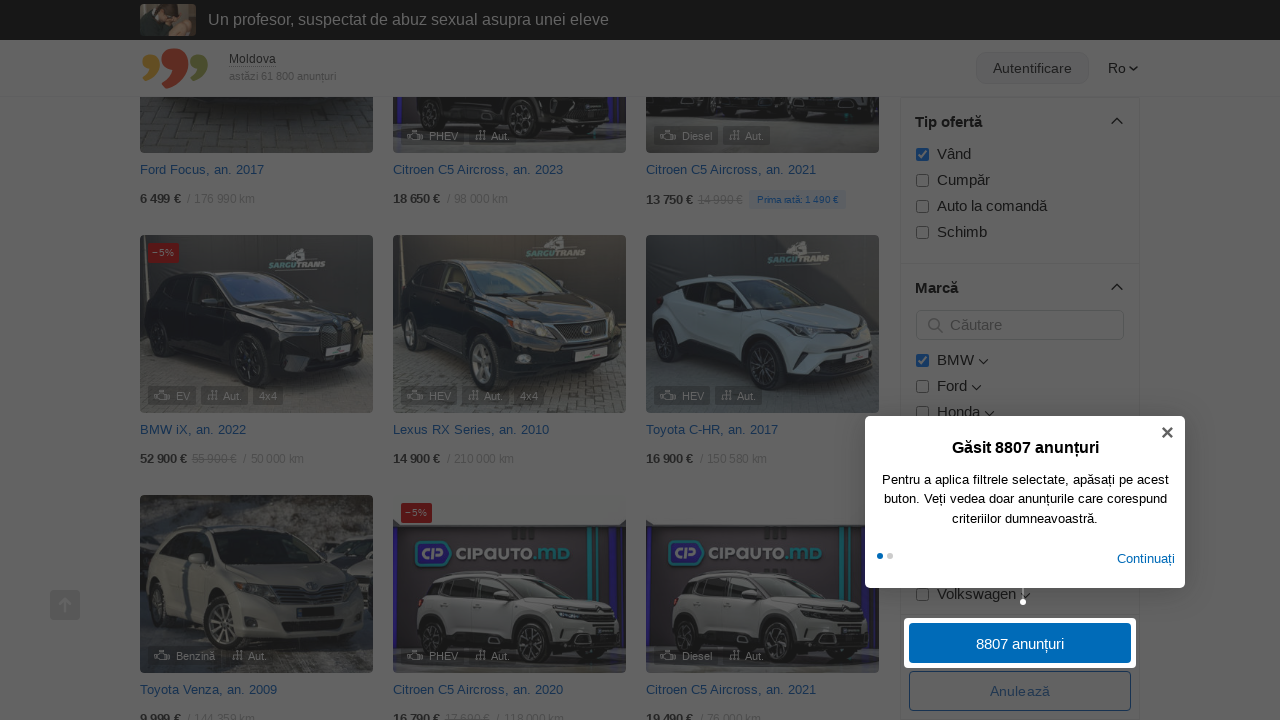